Searches for a Twitch streamer using the search box, then clicks on the streamer's channel link to navigate to their stream page.

Starting URL: https://www.twitch.tv/

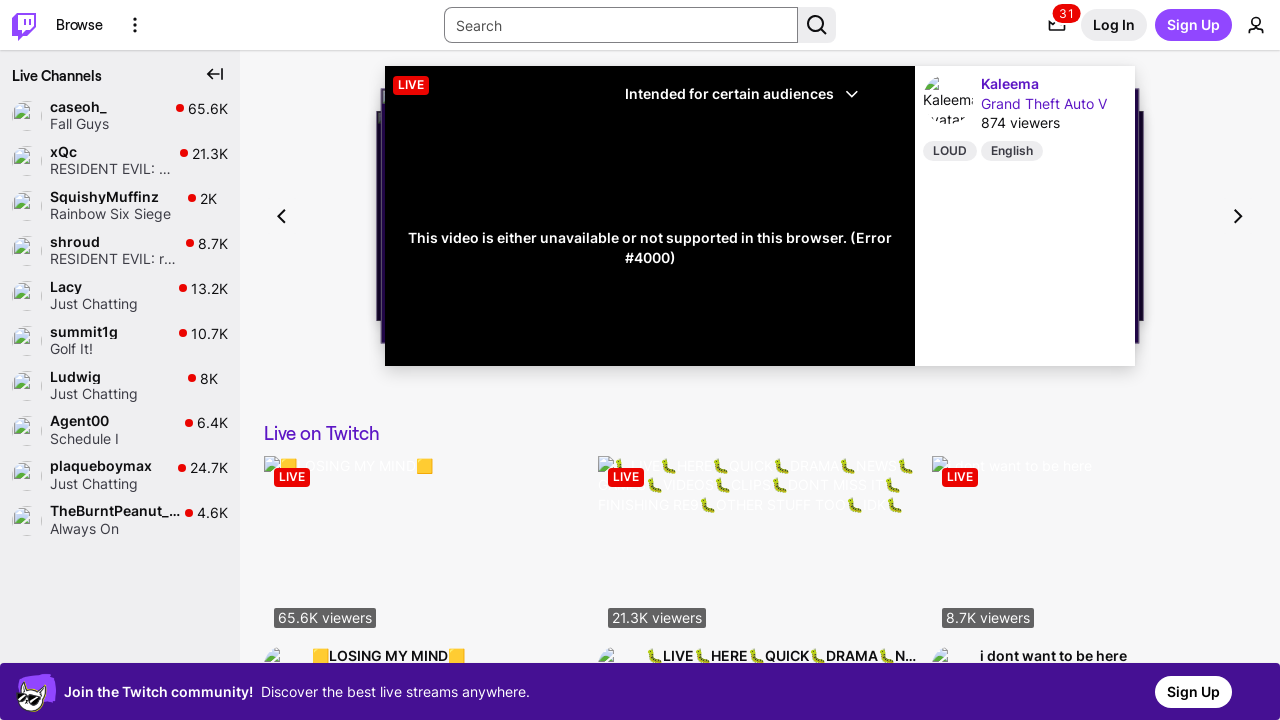

Filled search box with streamer name 'shroud' on input[type='search']
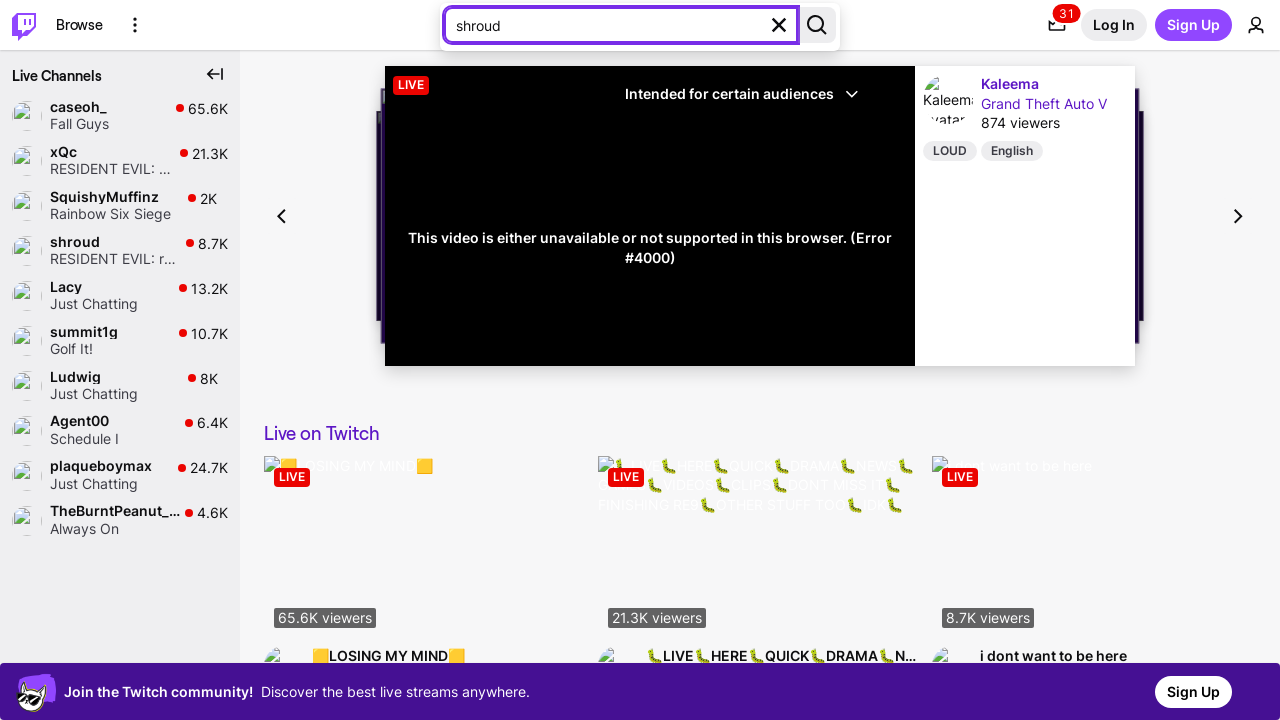

Pressed Enter to initiate search on input[type='search']
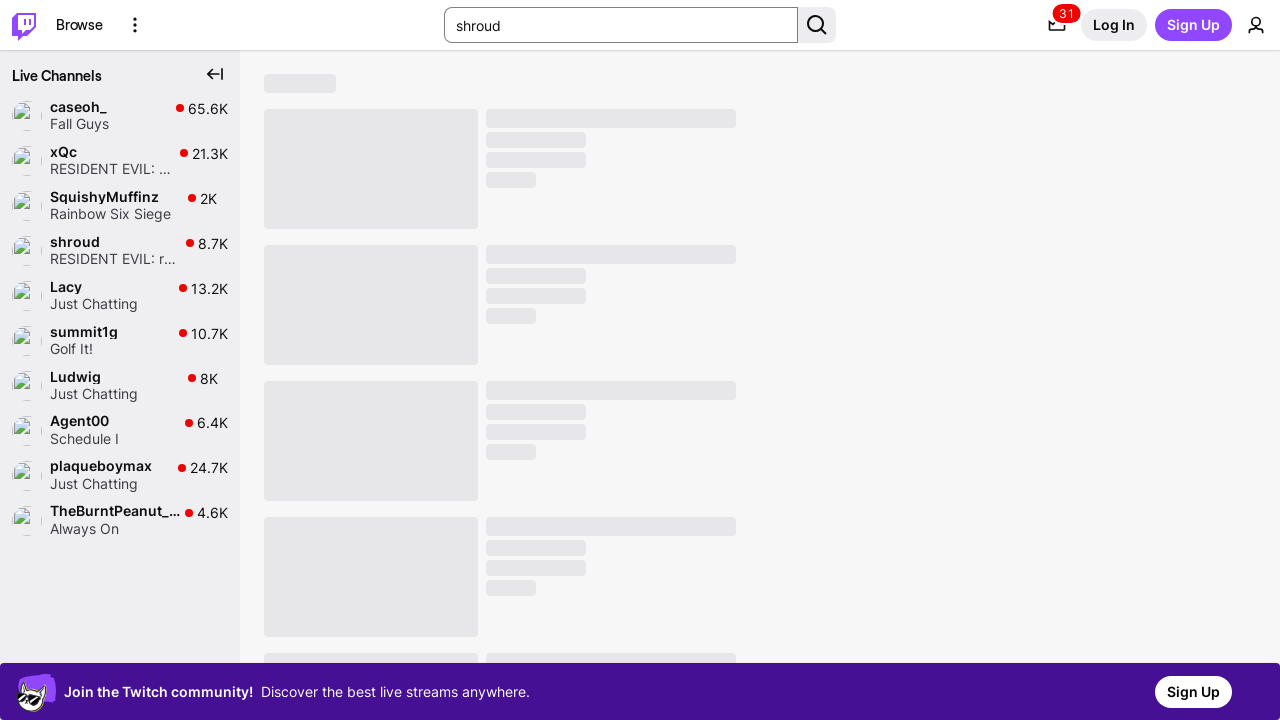

Waited for search results to load
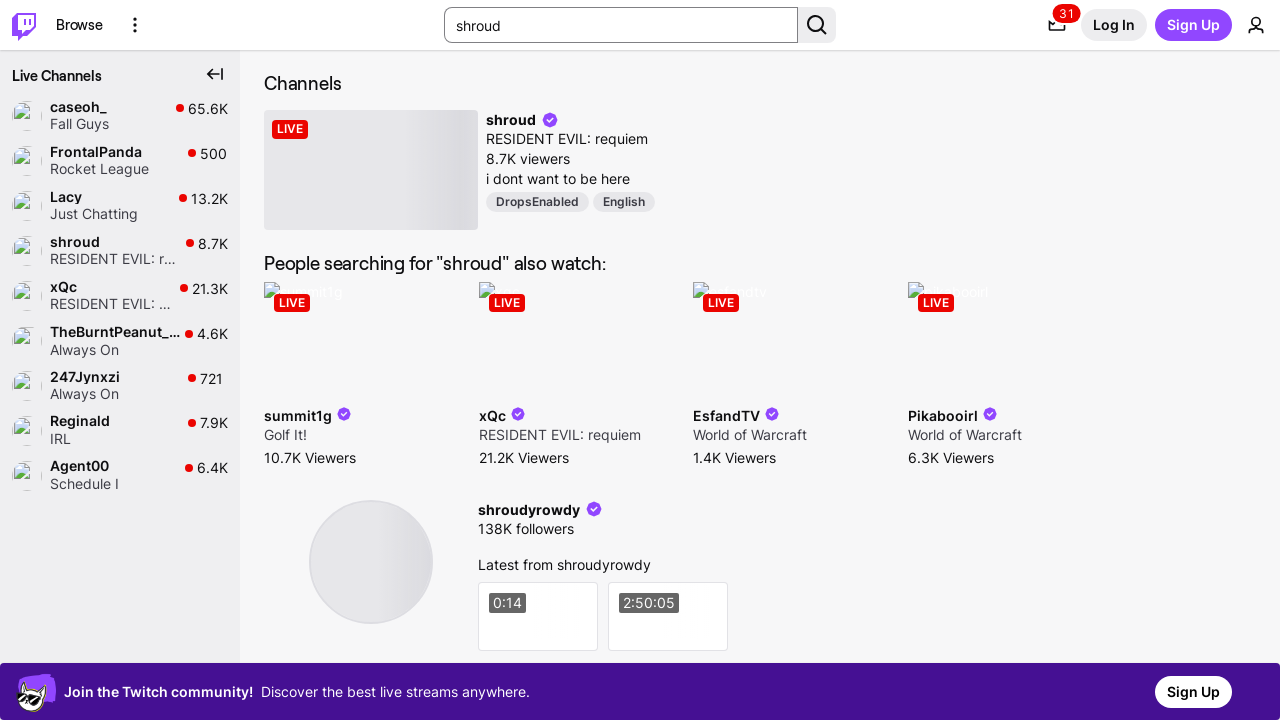

Clicked on the 'shroud' channel link from search results at (120, 251) on a:has-text('shroud')
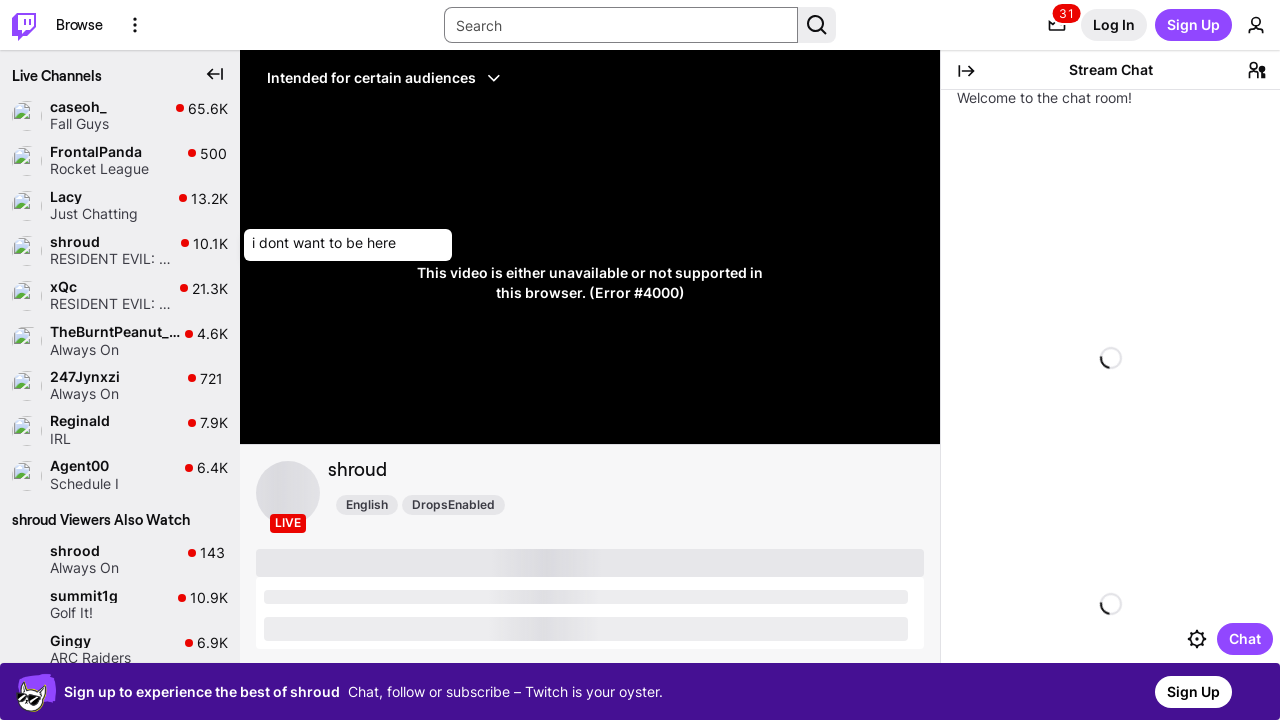

Waited for stream page to fully load
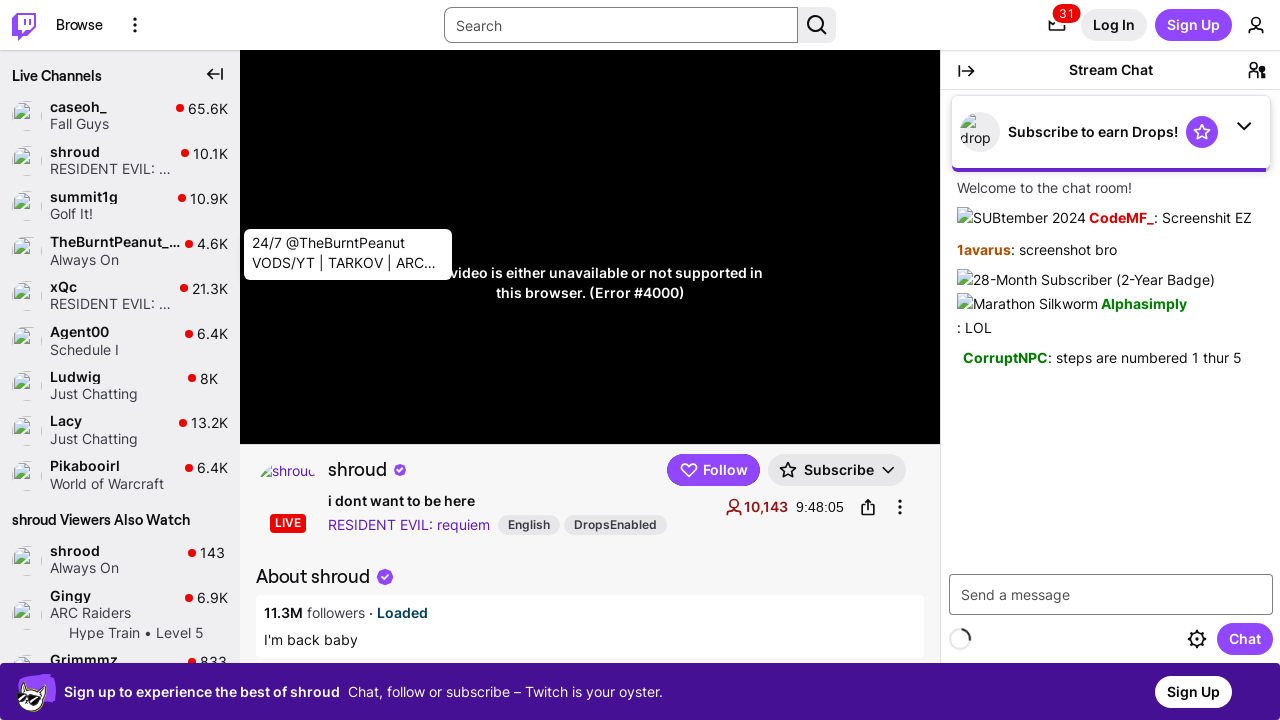

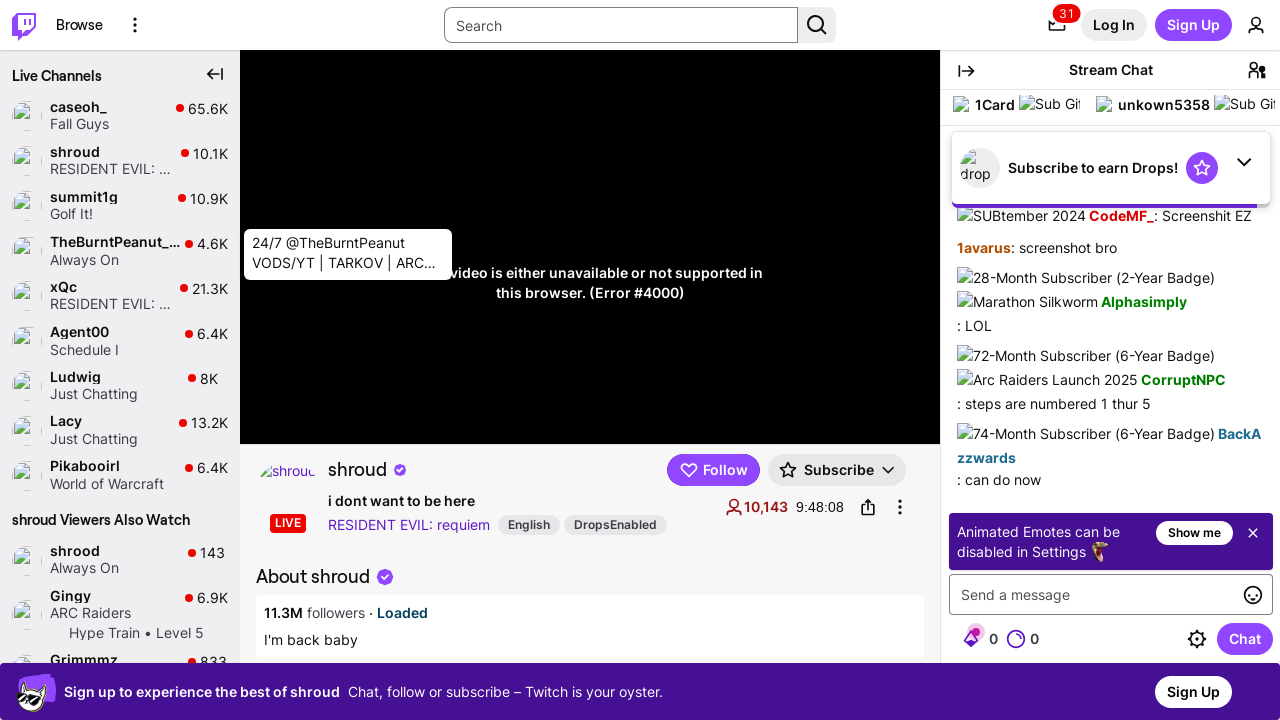